Navigates to the CURA Healthcare demo site and clicks the "Make Appointment" button to navigate to the appointment booking section.

Starting URL: https://katalon-demo-cura.herokuapp.com/

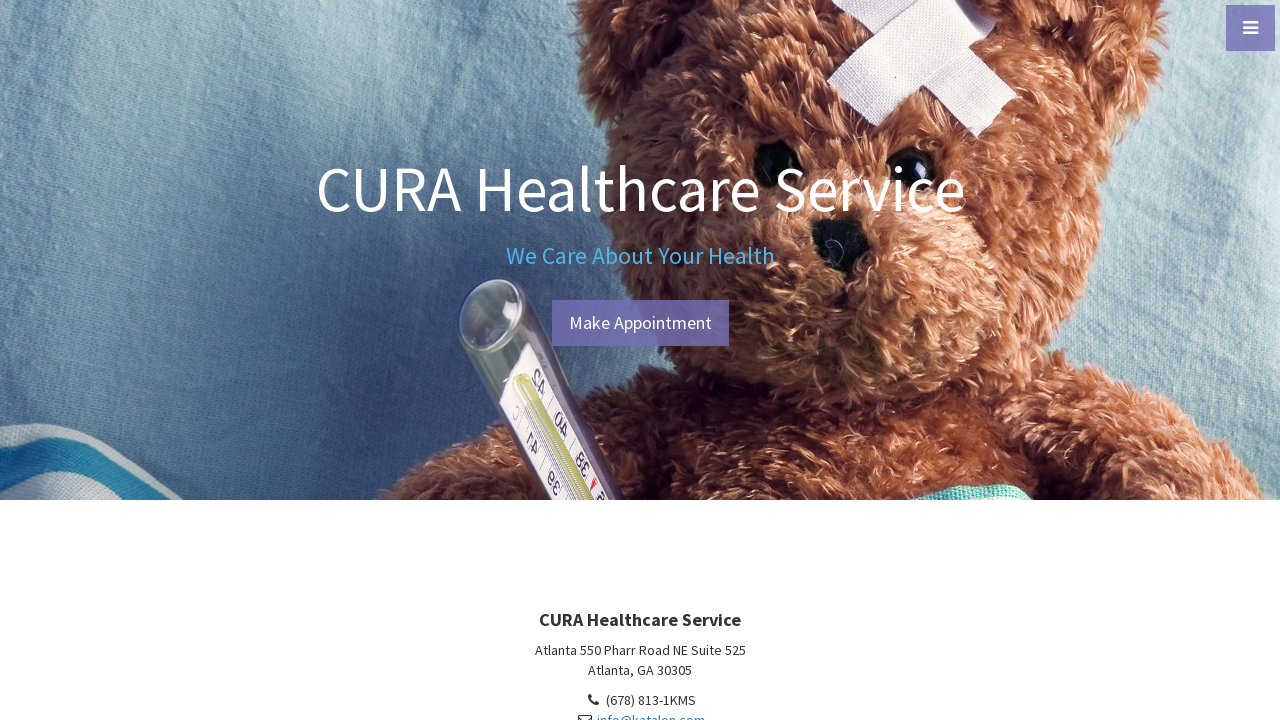

Clicked the 'Make Appointment' button at (640, 323) on xpath=//a[contains(text(),'Make')]
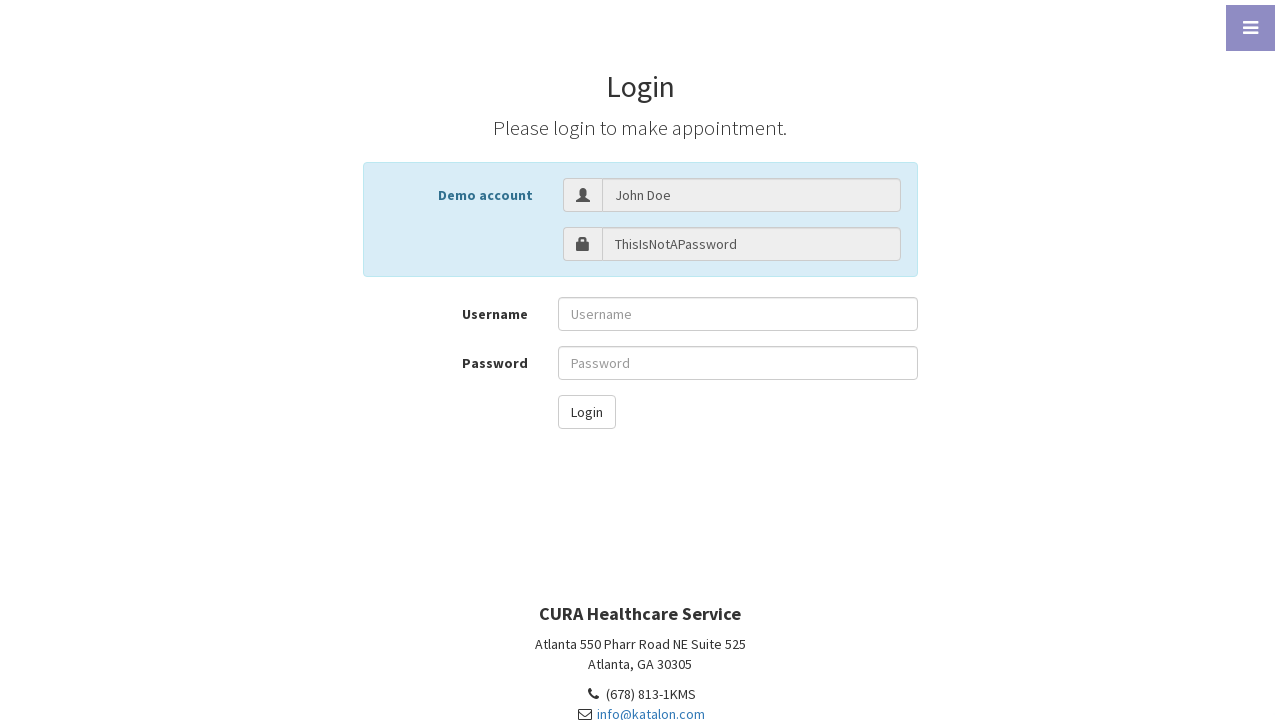

Waited for navigation to complete and network to idle
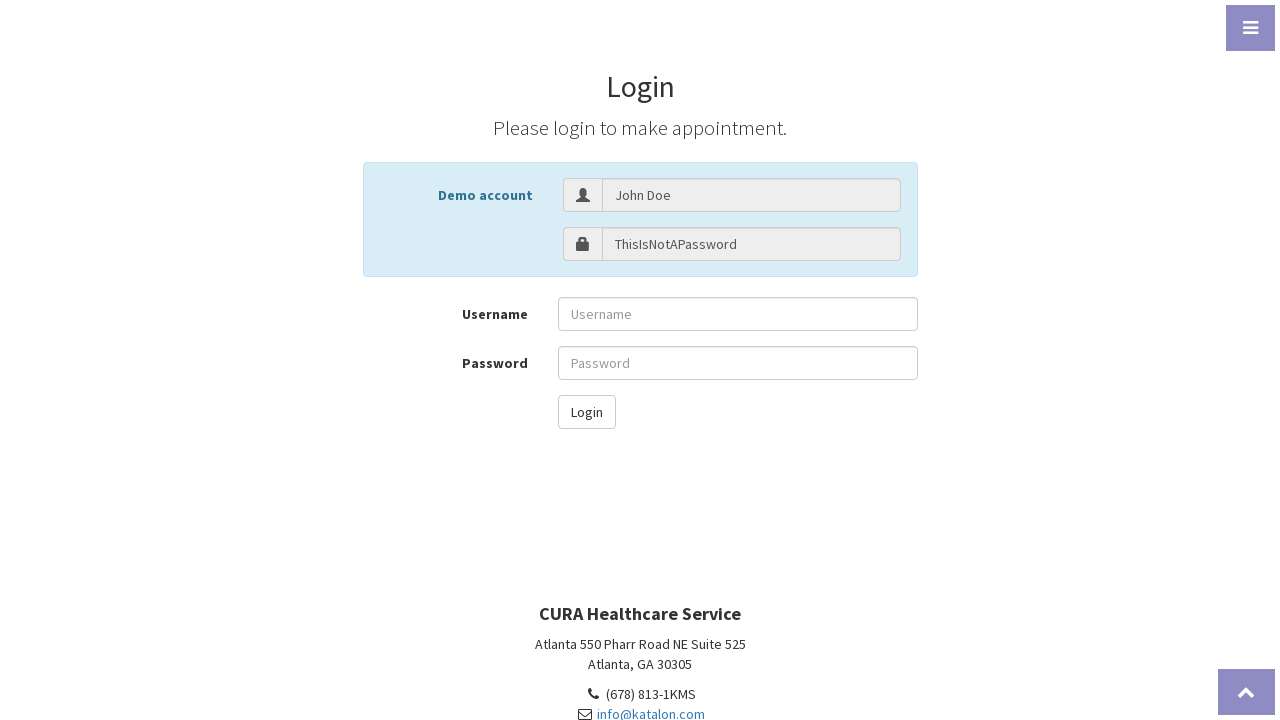

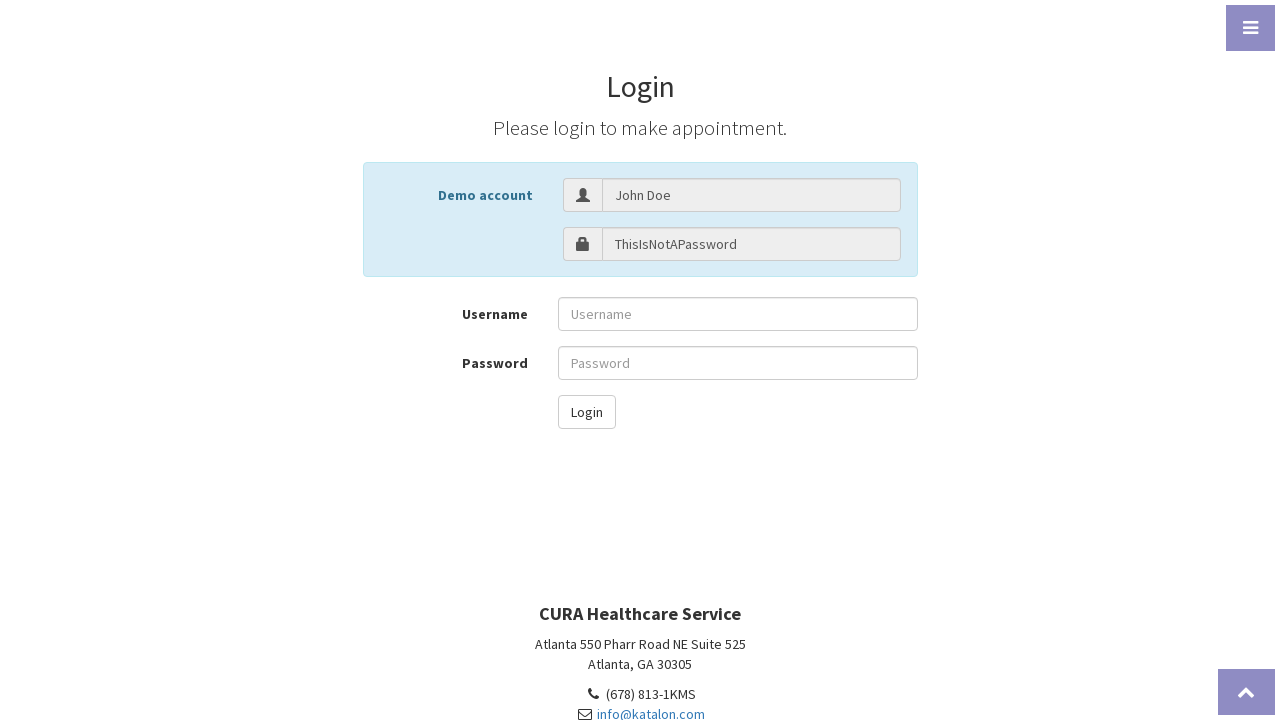